Tests adding a product to the shopping cart on BStackDemo by clicking the add to cart button and verifying the product name appears in the cart.

Starting URL: https://bstackdemo.com/

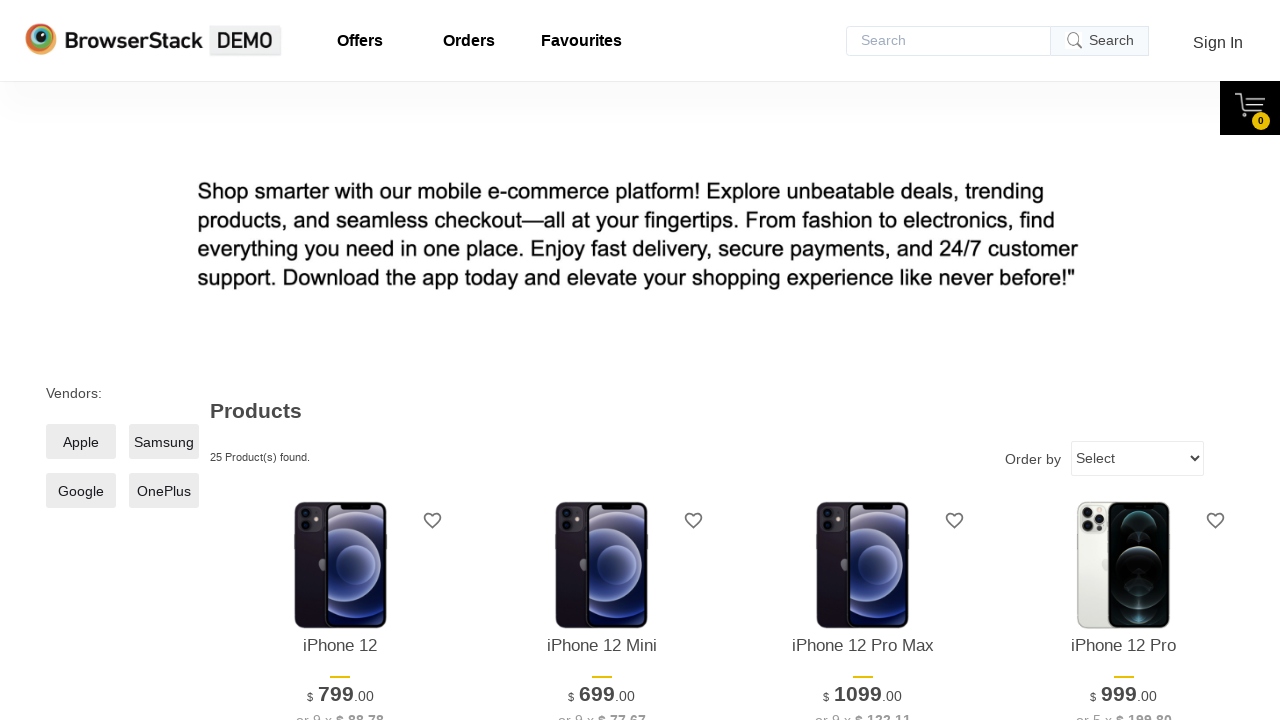

Waited for page to load with title 'StackDemo'
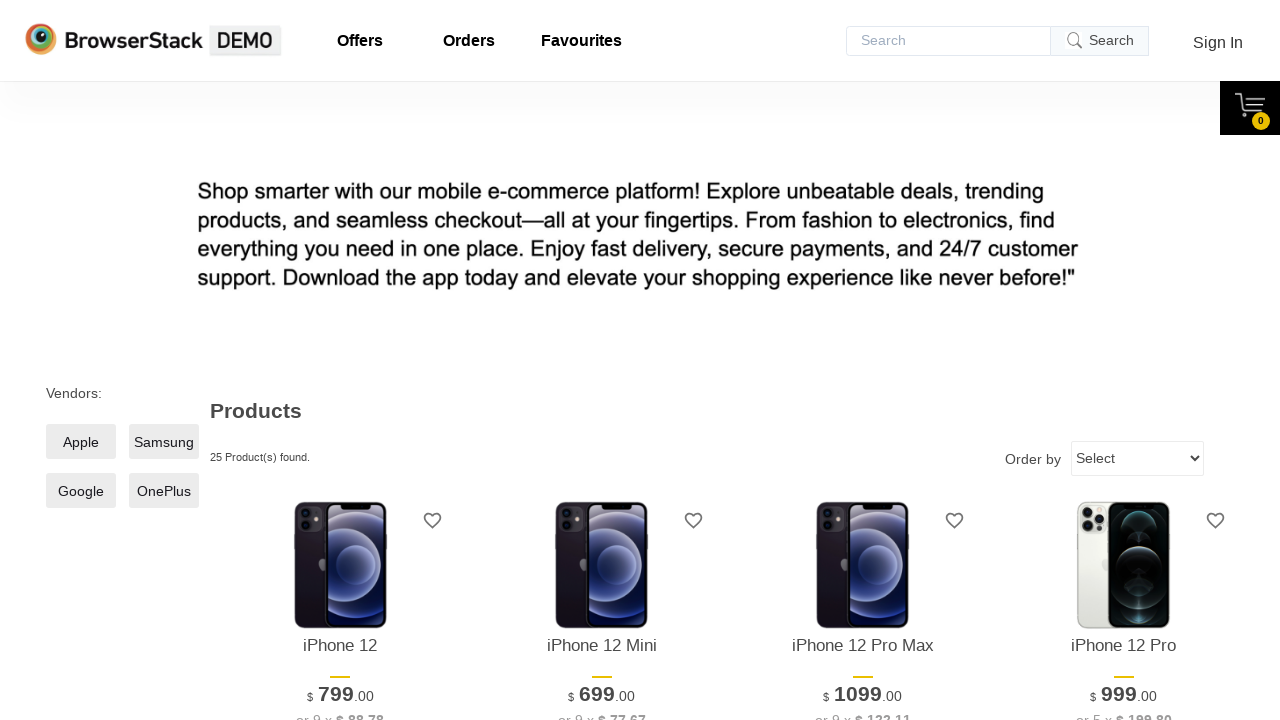

Retrieved first product name: iPhone 12
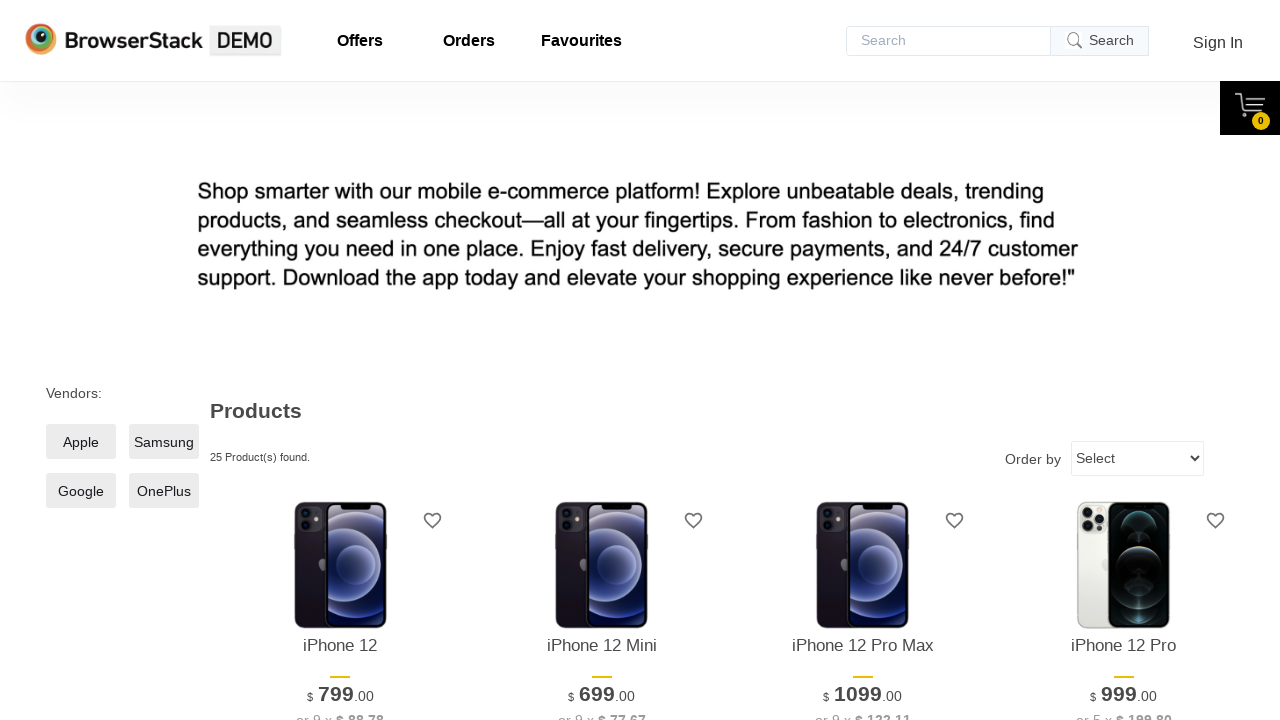

Clicked add to cart button for first product at (340, 361) on xpath=//*[@id='1']/div[4]
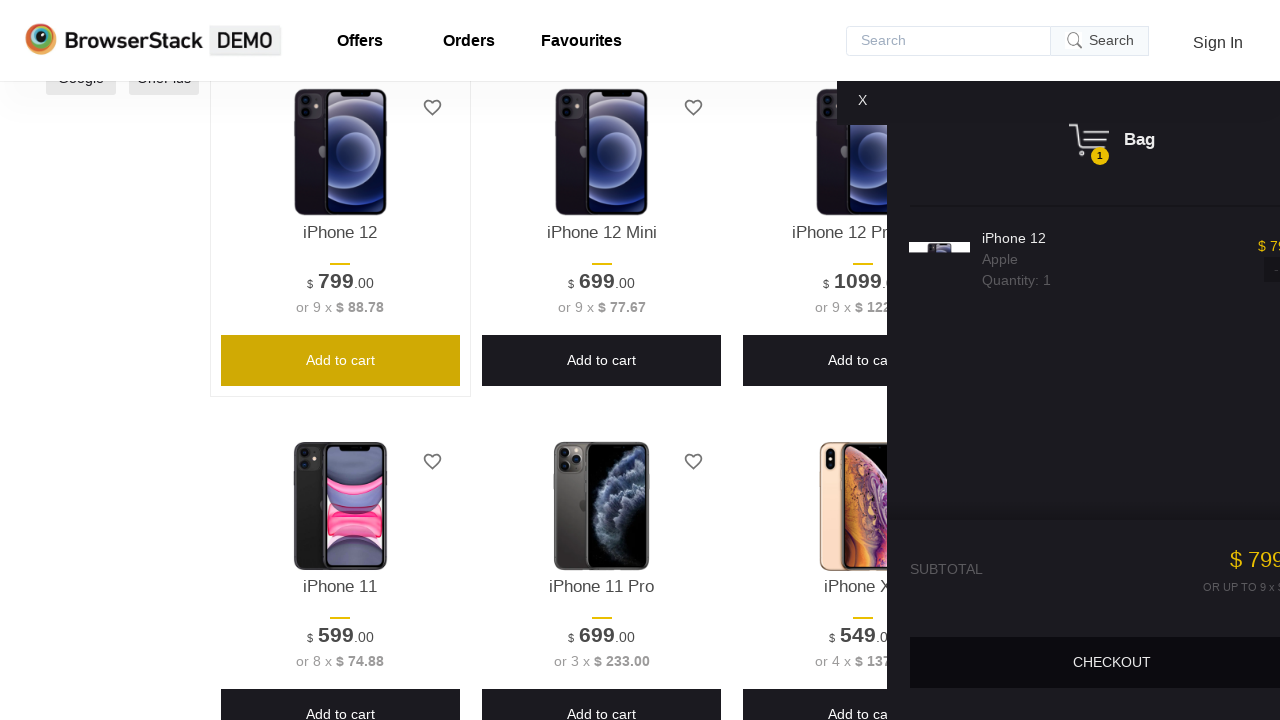

Cart appeared on page
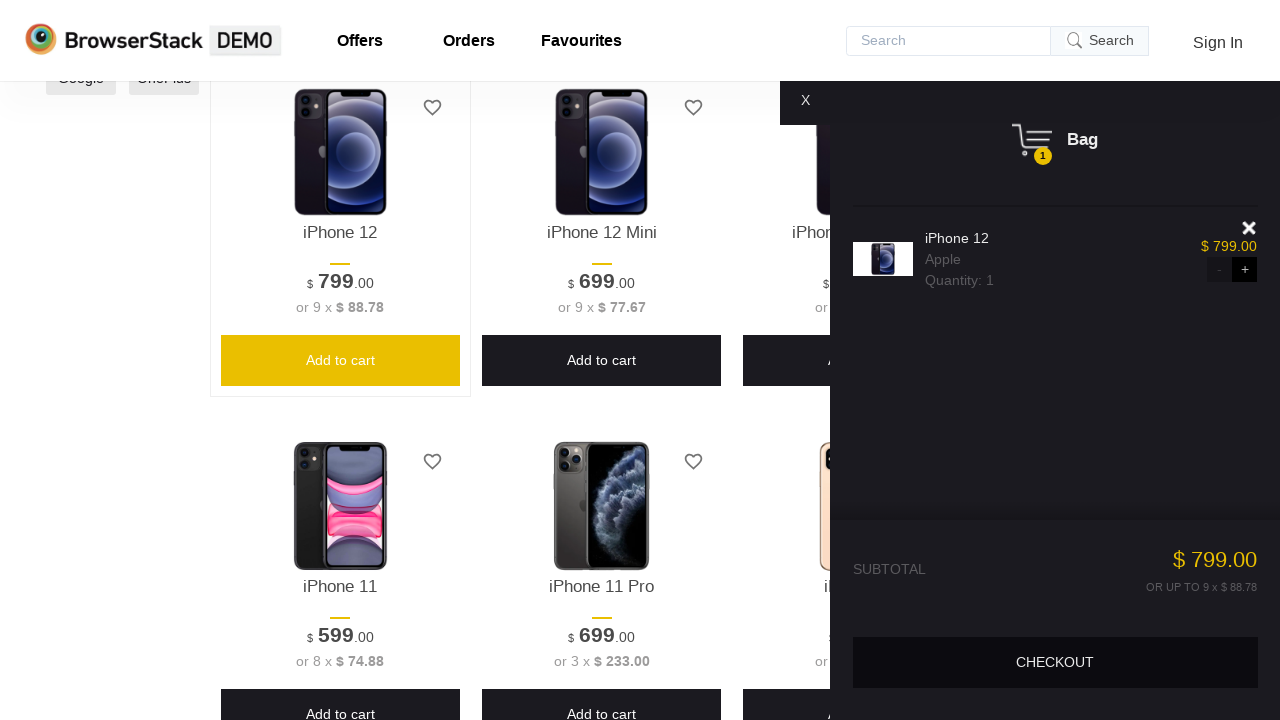

Retrieved product name from cart: iPhone 12
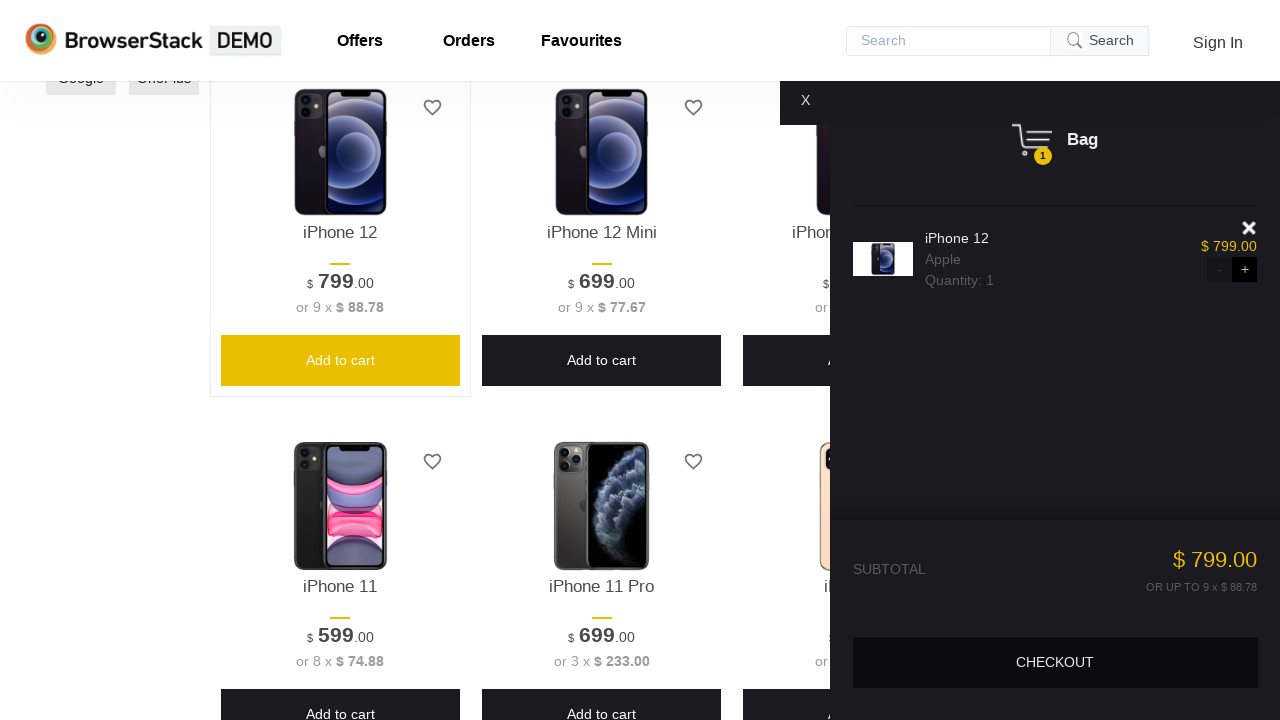

Verified product in cart matches the added product
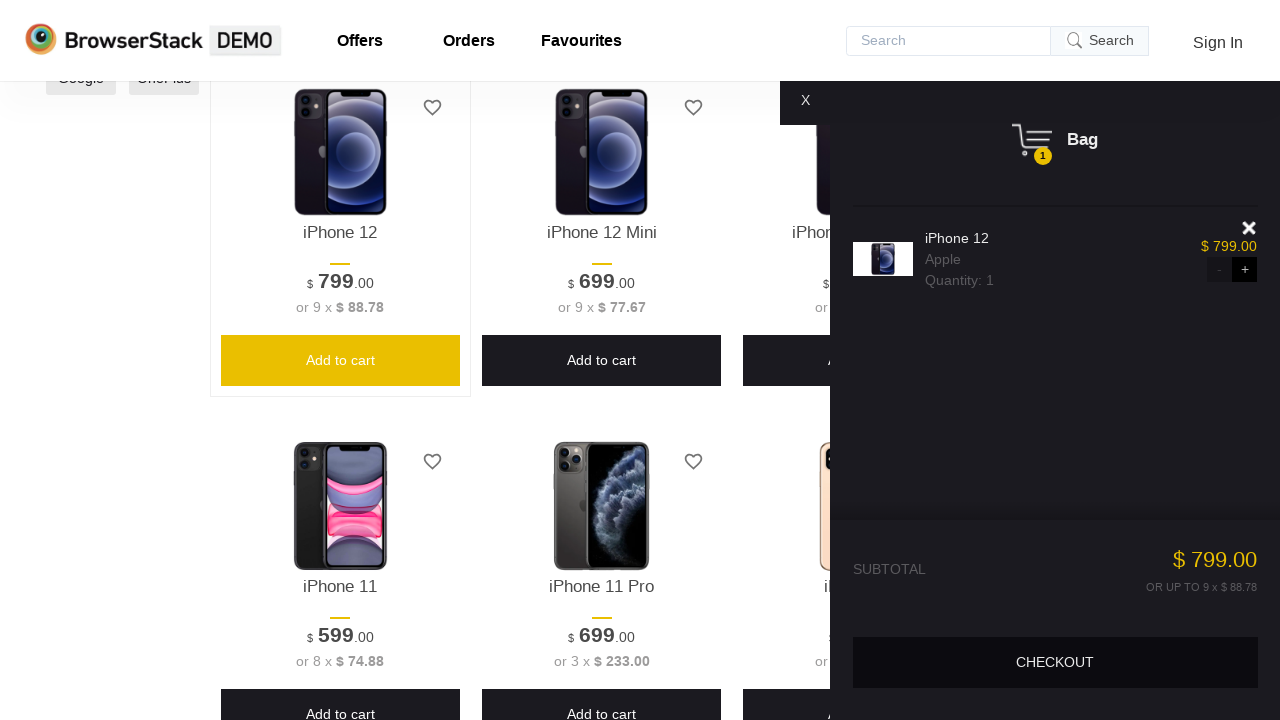

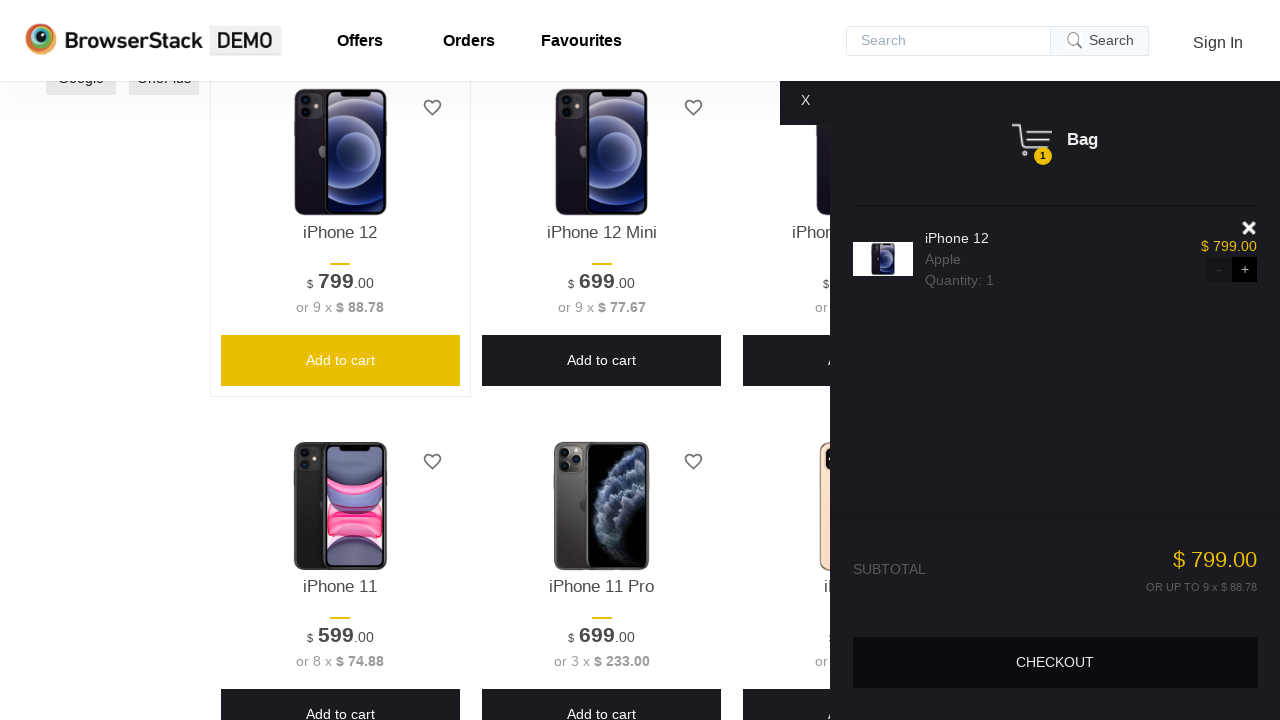